Fills out a form with various data types, leaving zip code empty, then submits the form to validate field validation states

Starting URL: https://bonigarcia.dev/selenium-webdriver-java/data-types.html

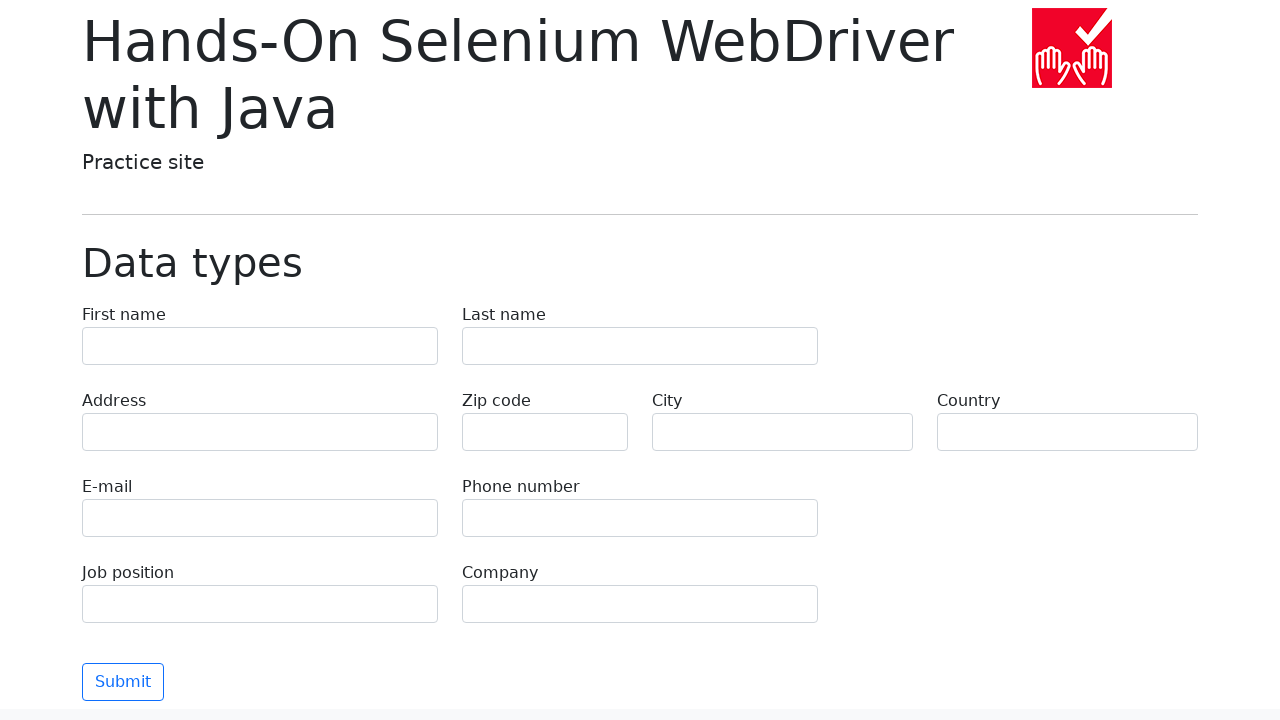

Filled first name field with 'Иван' on [name=first-name]
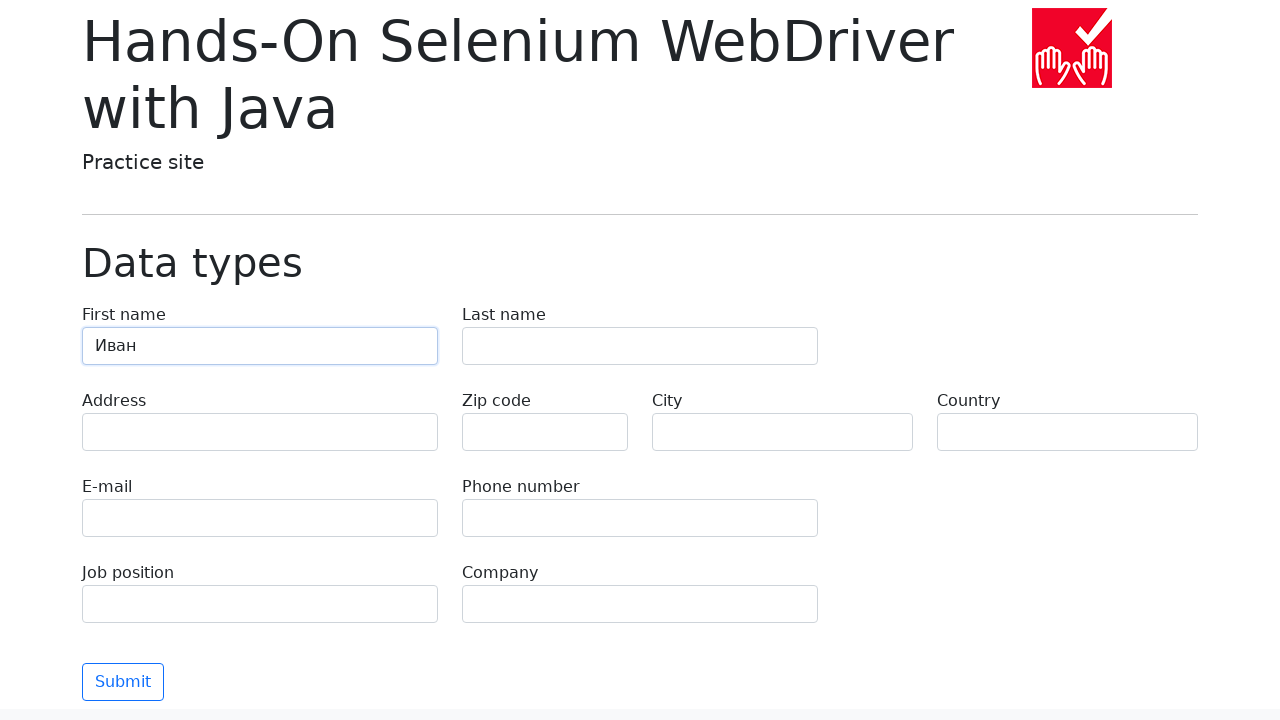

Filled last name field with 'Петров' on [name=last-name]
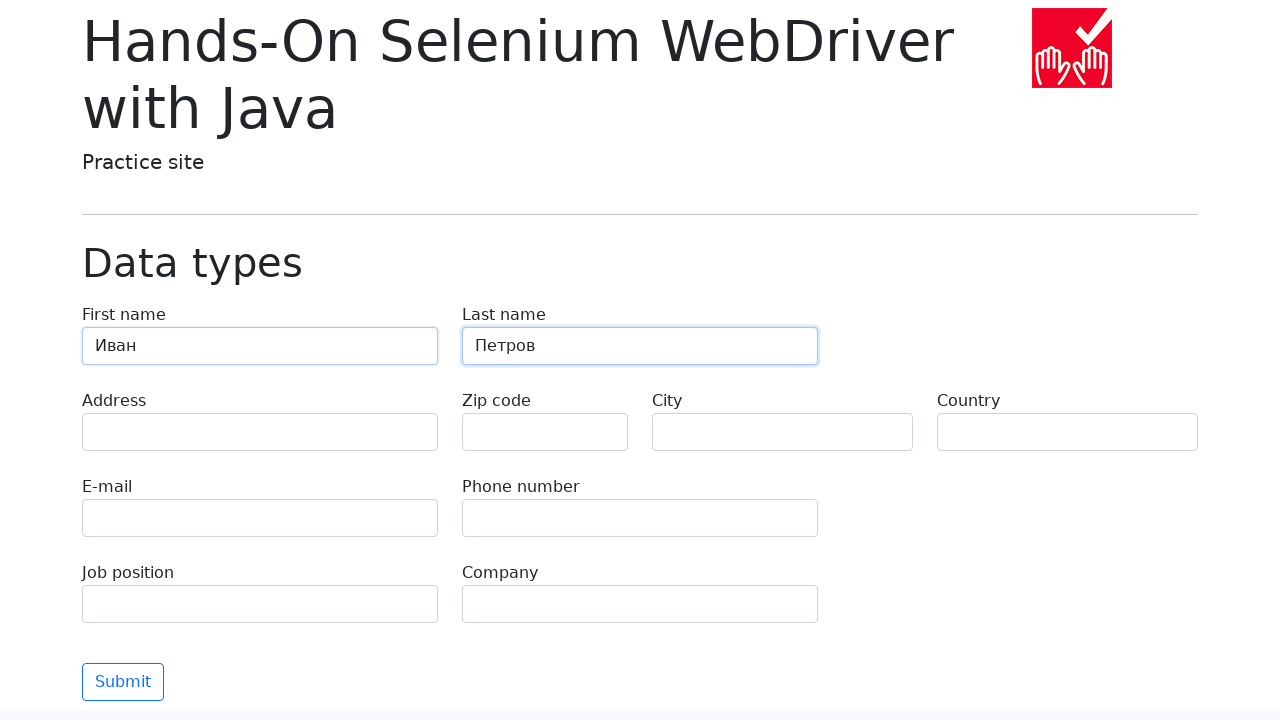

Filled address field with 'Ленина, 55-3' on [name=address]
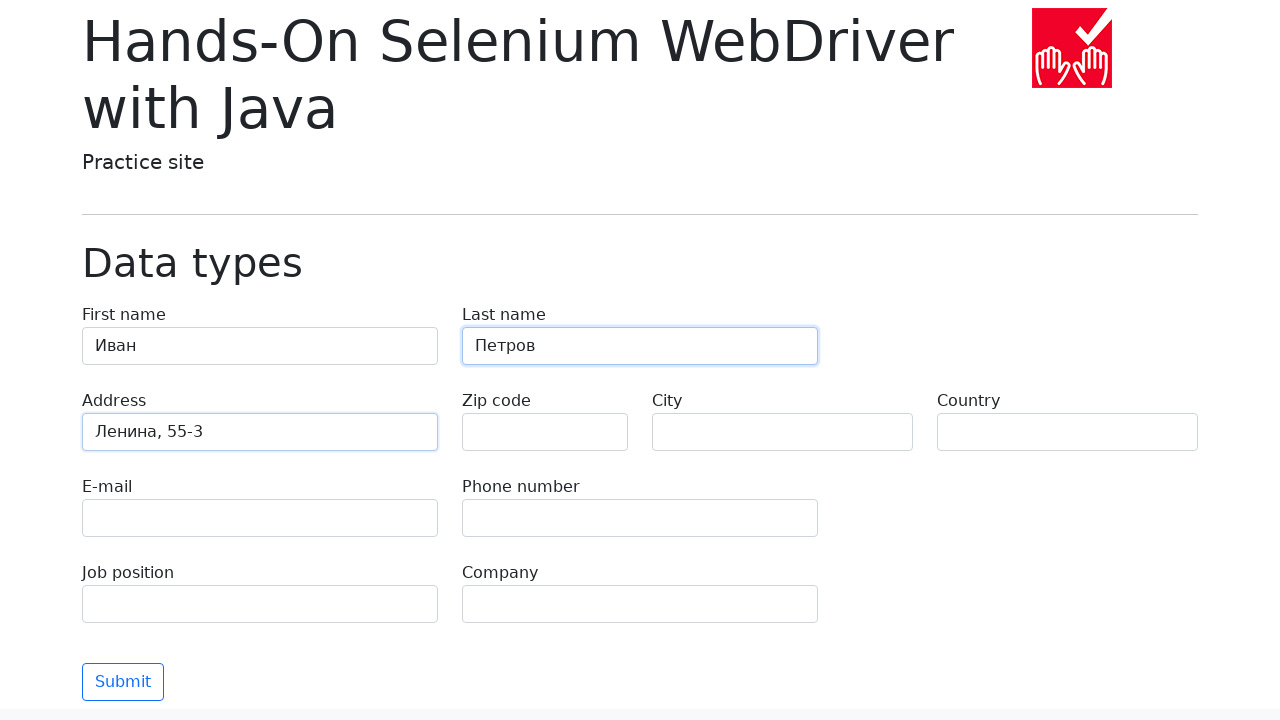

Filled email field with 'test@skypro.com' on [name=e-mail]
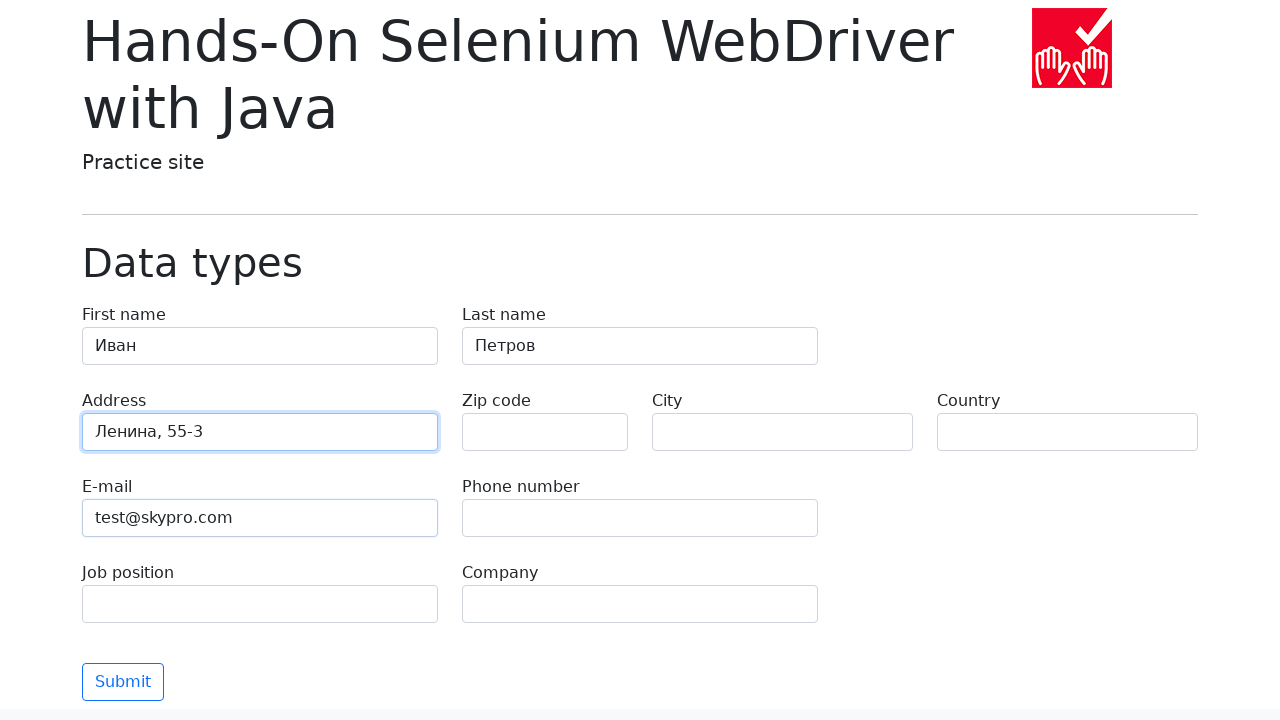

Filled phone field with '+7985899998787' on [name=phone]
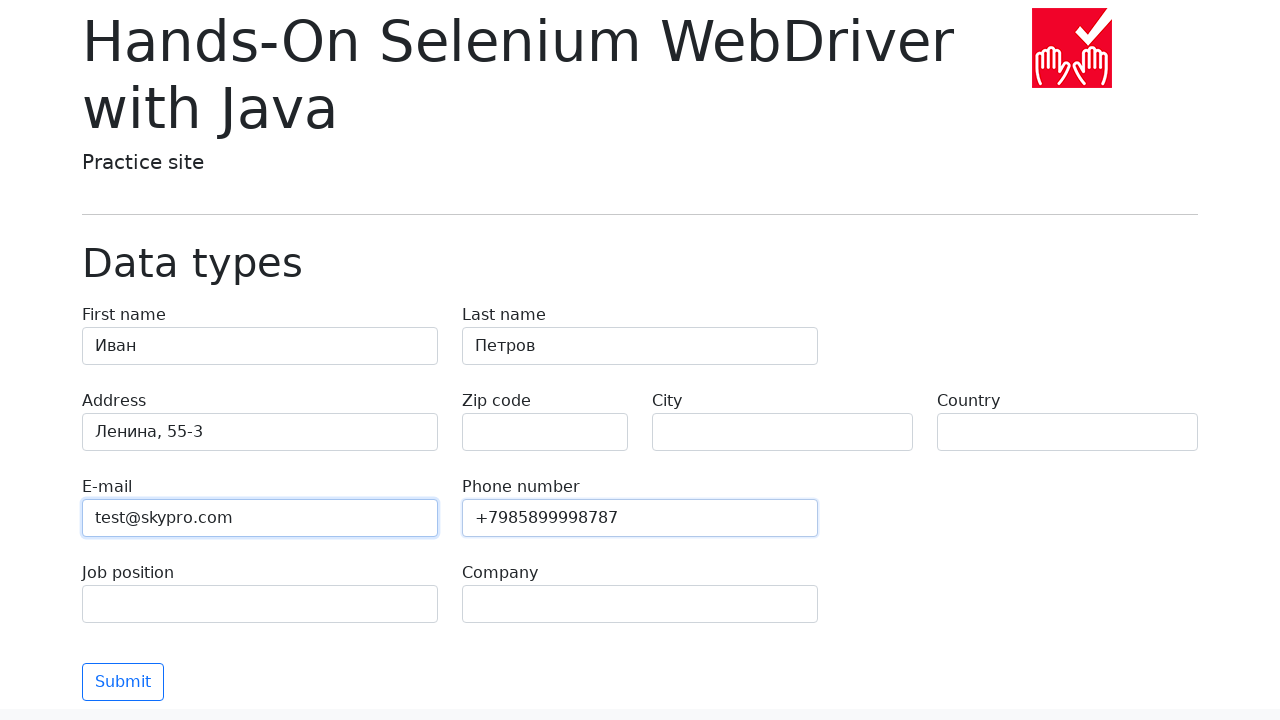

Filled city field with 'Москва' on [name=city]
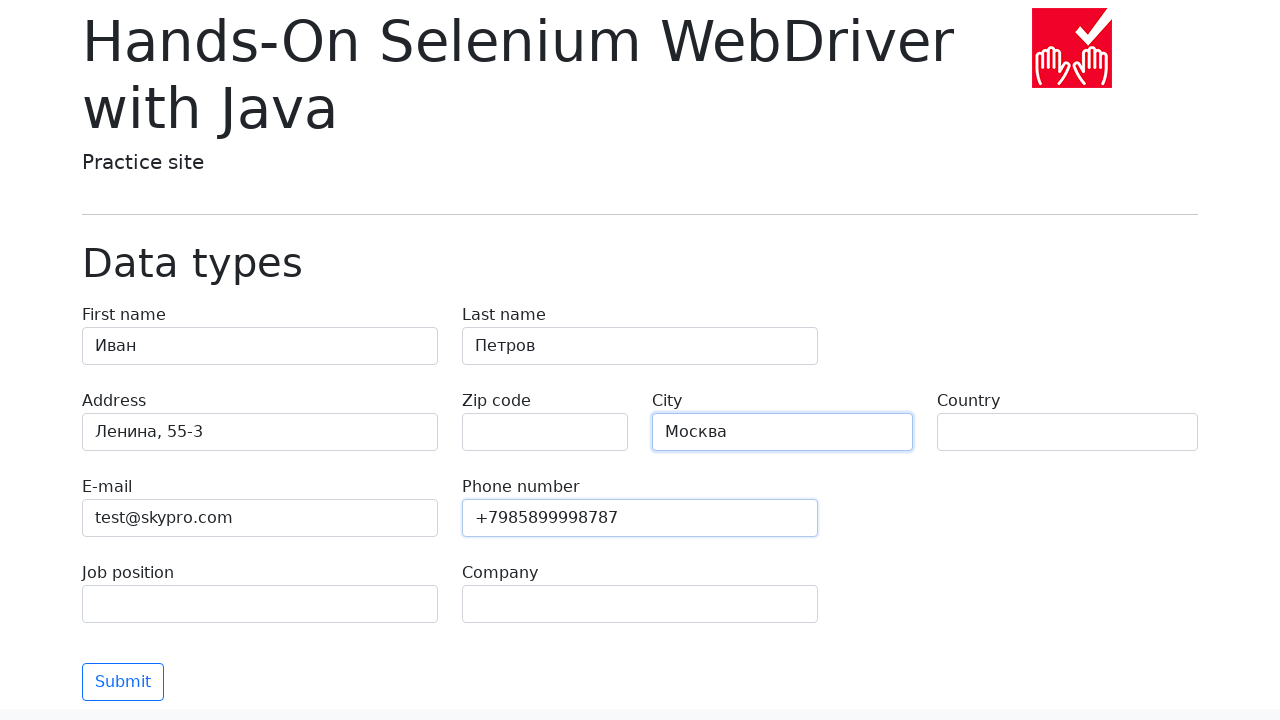

Filled country field with 'Россия' on [name=country]
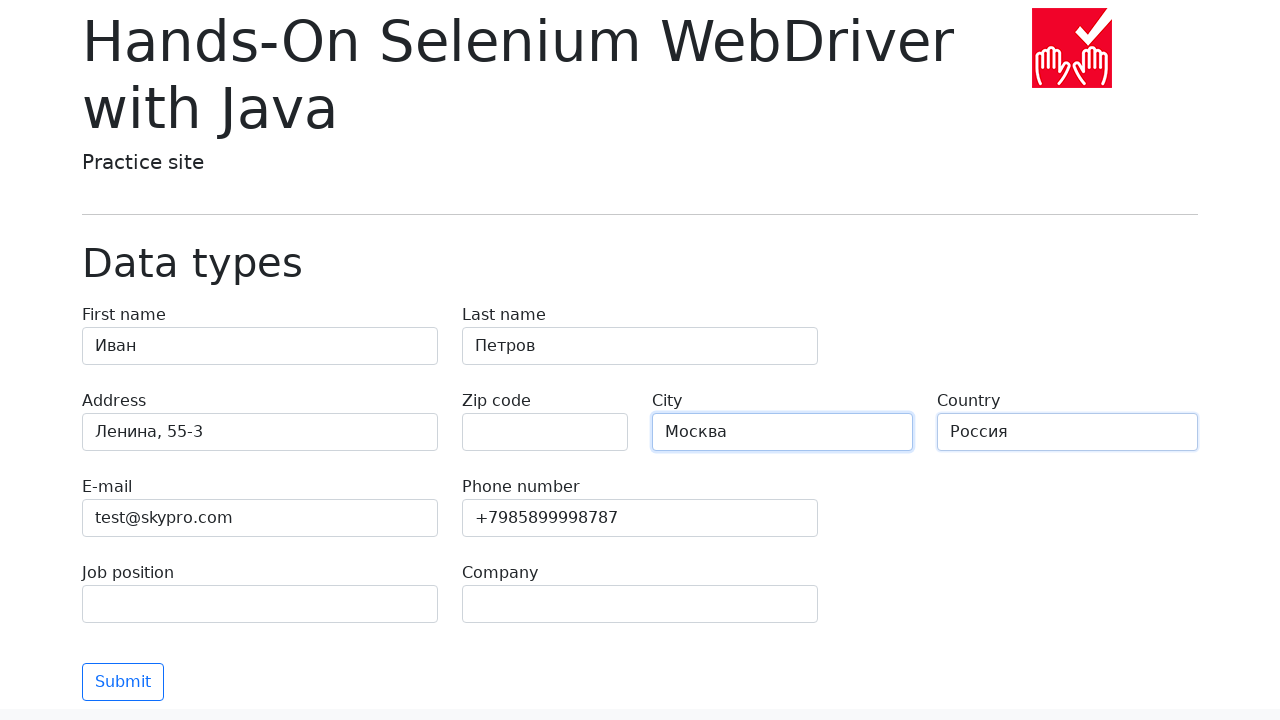

Filled job position field with 'QA' on [name=job-position]
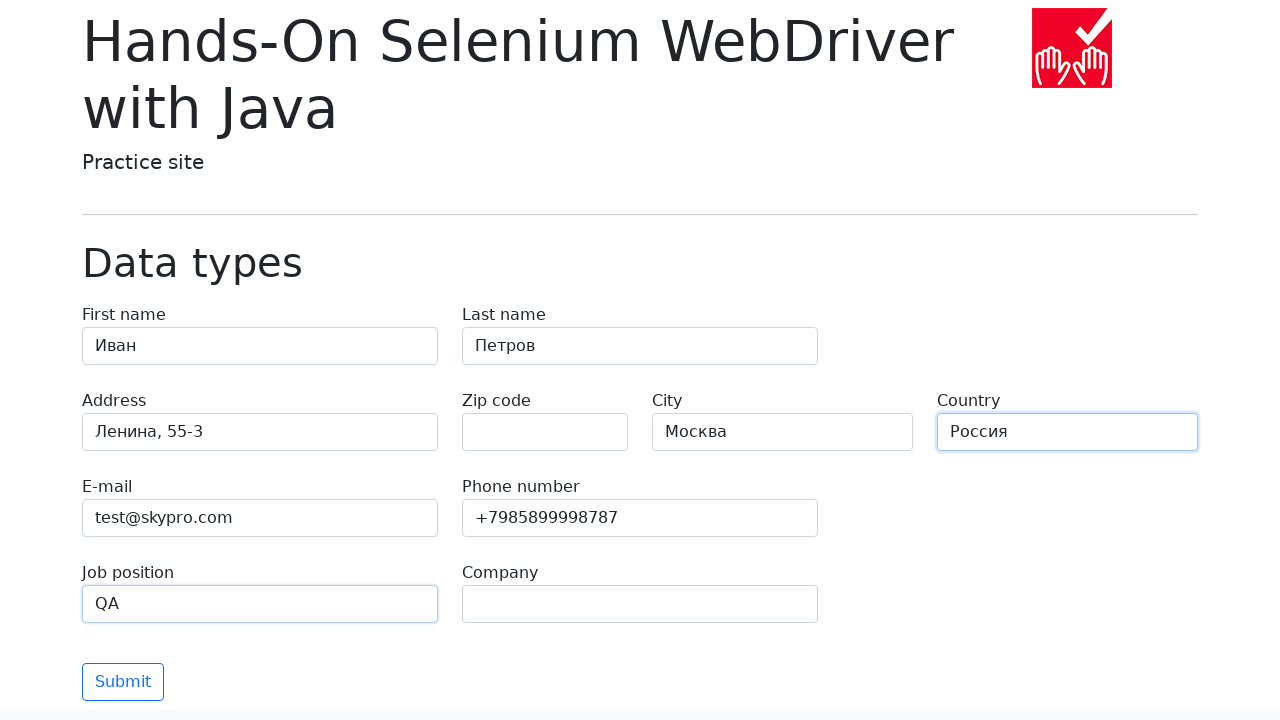

Filled company field with 'SkyPro' on [name=company]
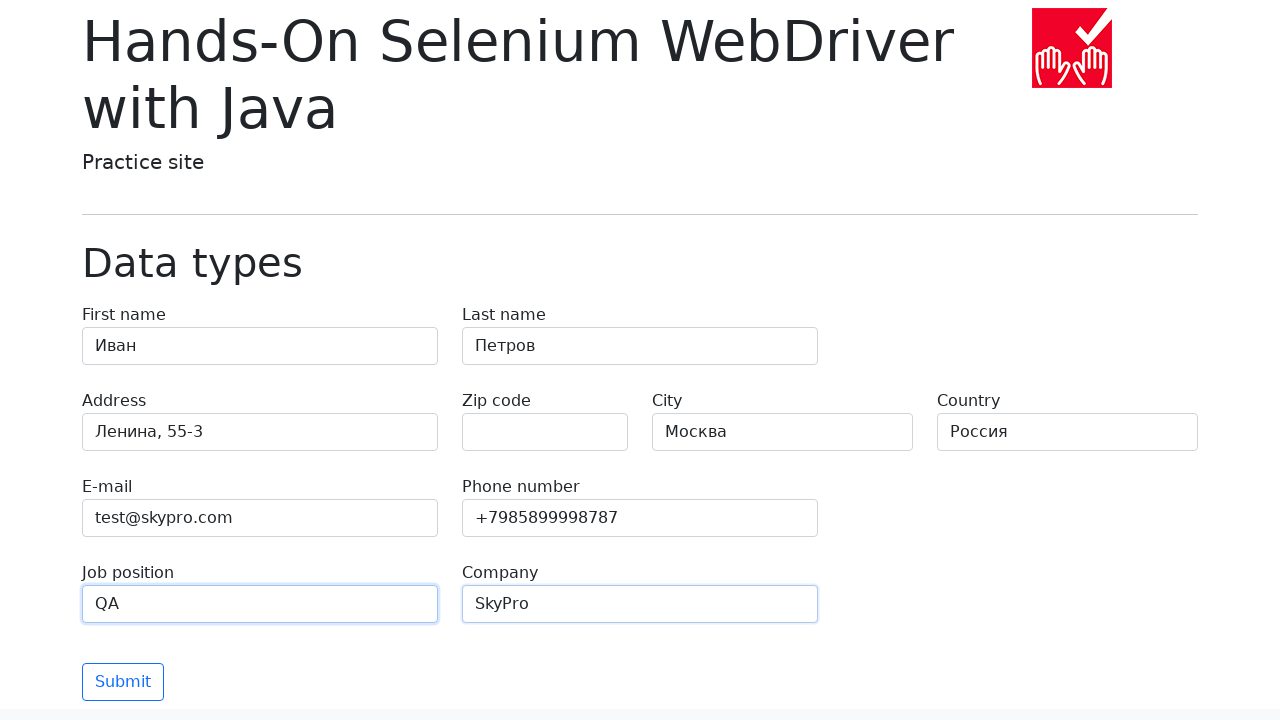

Clicked submit button to validate form at (123, 682) on [type=submit]
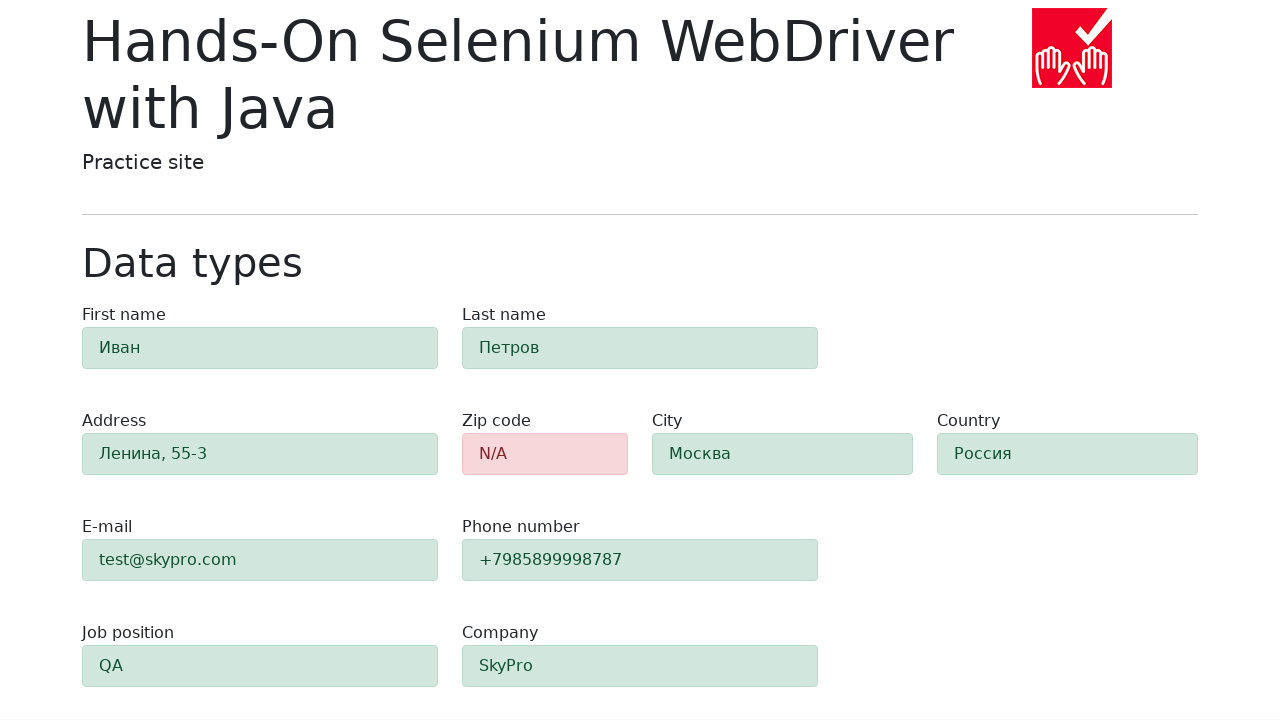

Waited for form validation to complete
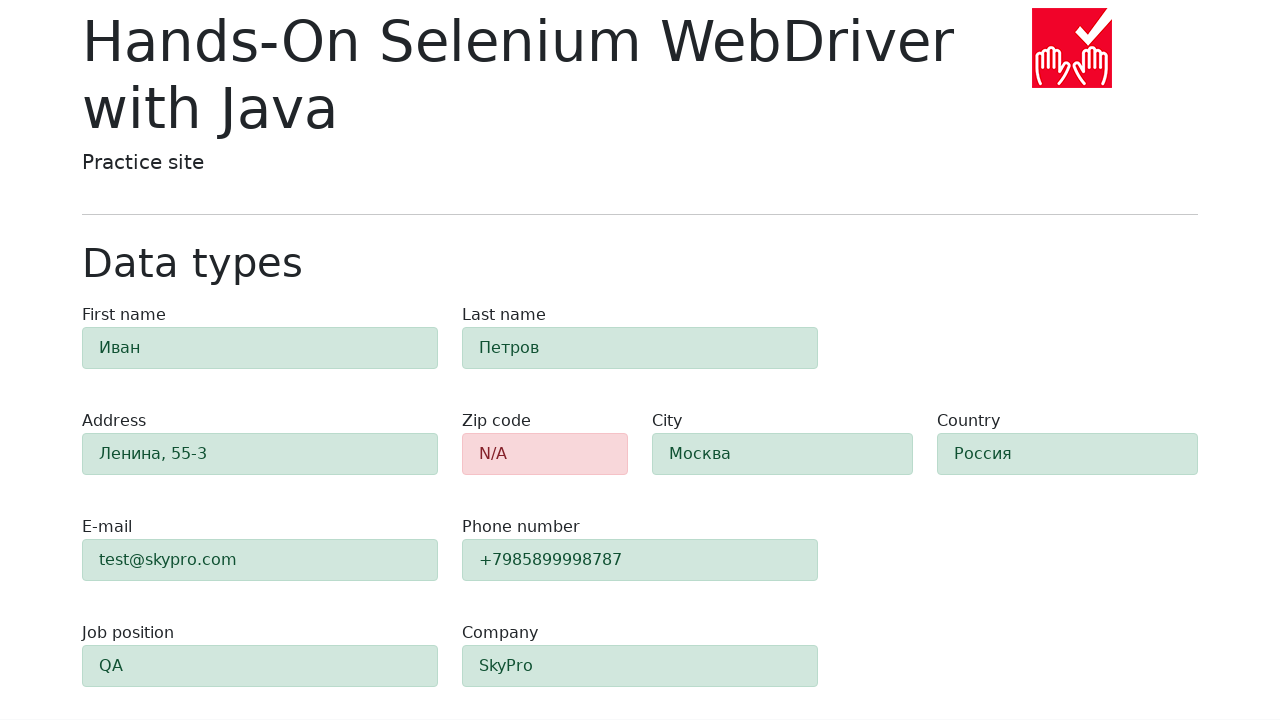

Retrieved zip code field classes
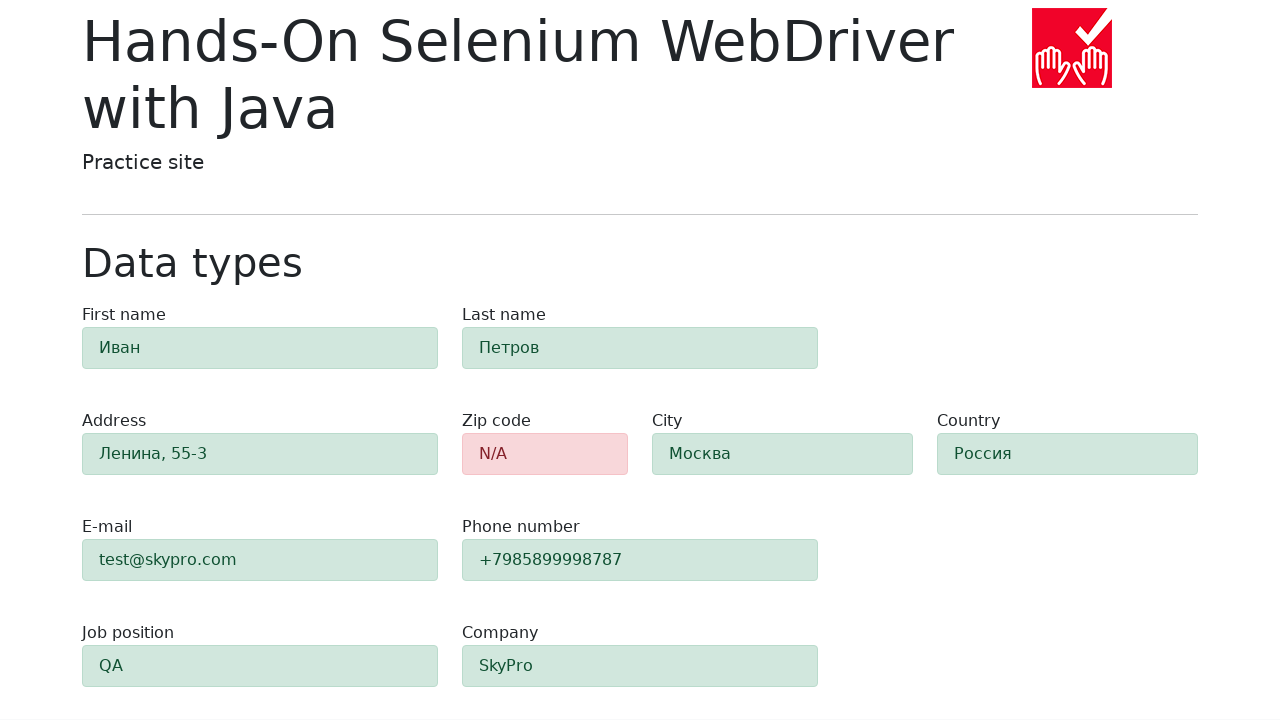

Verified zip code field has alert-danger class (validation error)
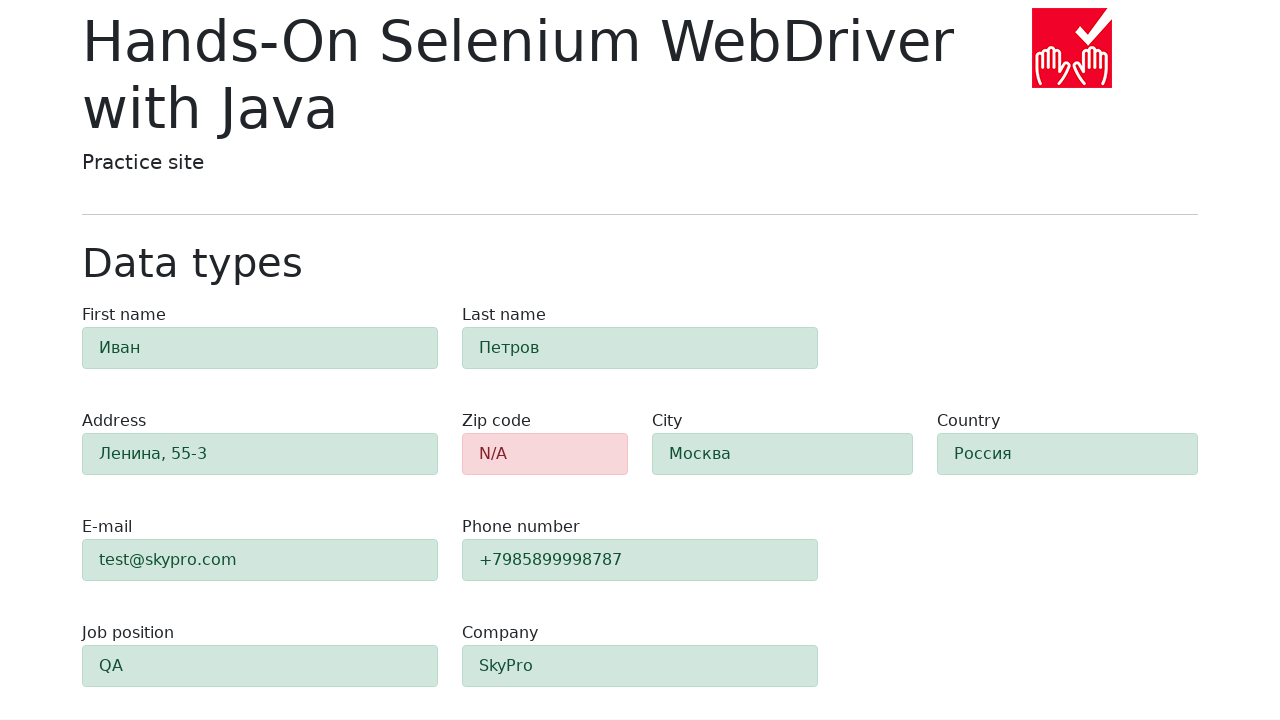

Verified first name field has alert-success class
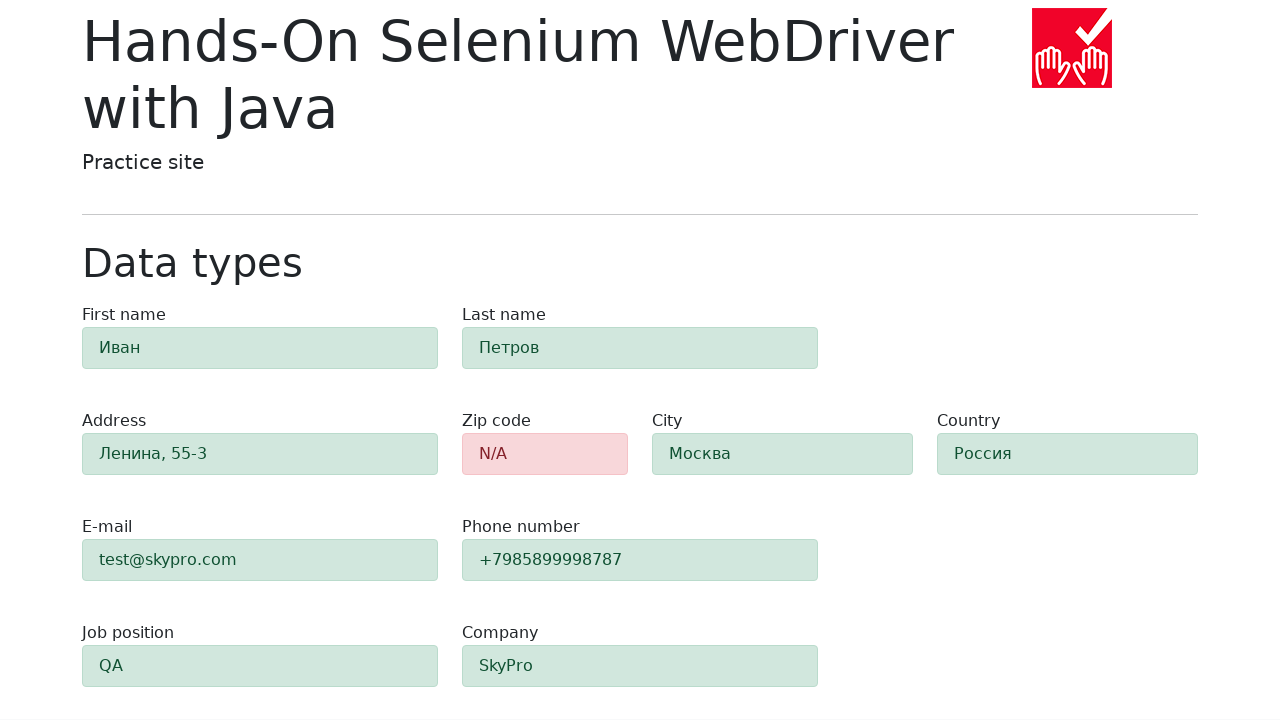

Verified last name field has alert-success class
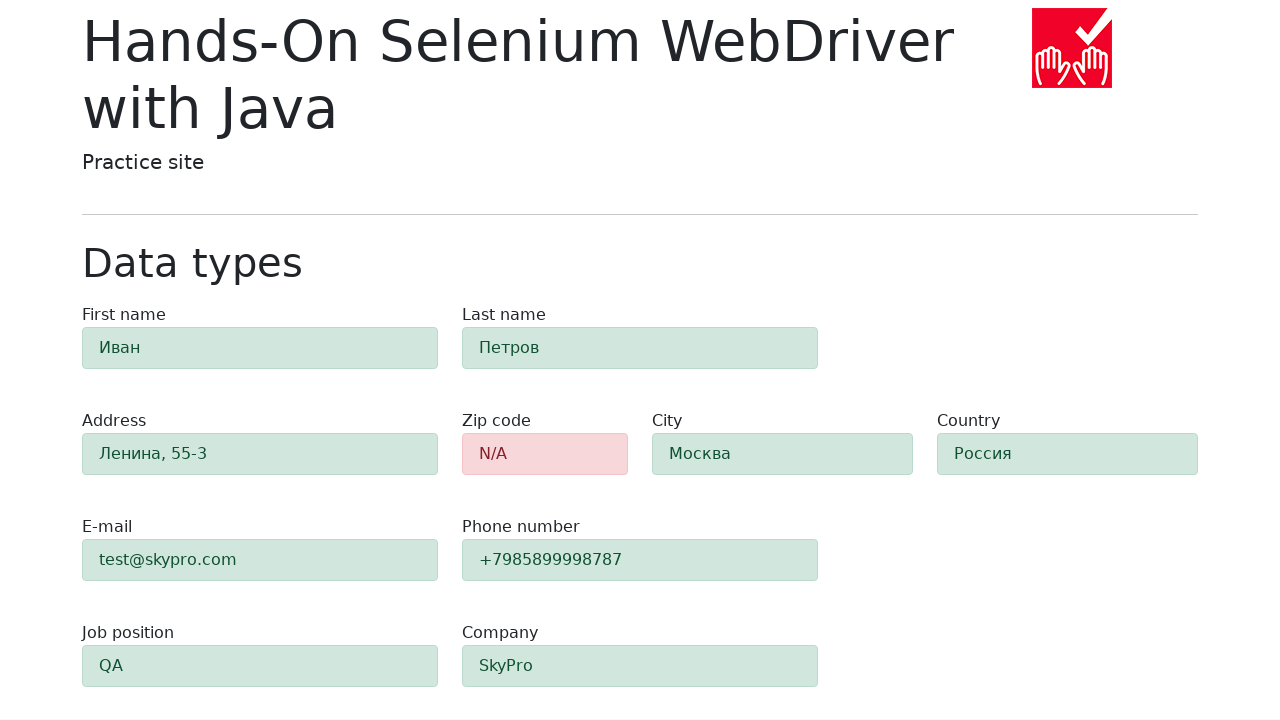

Verified address field has alert-success class
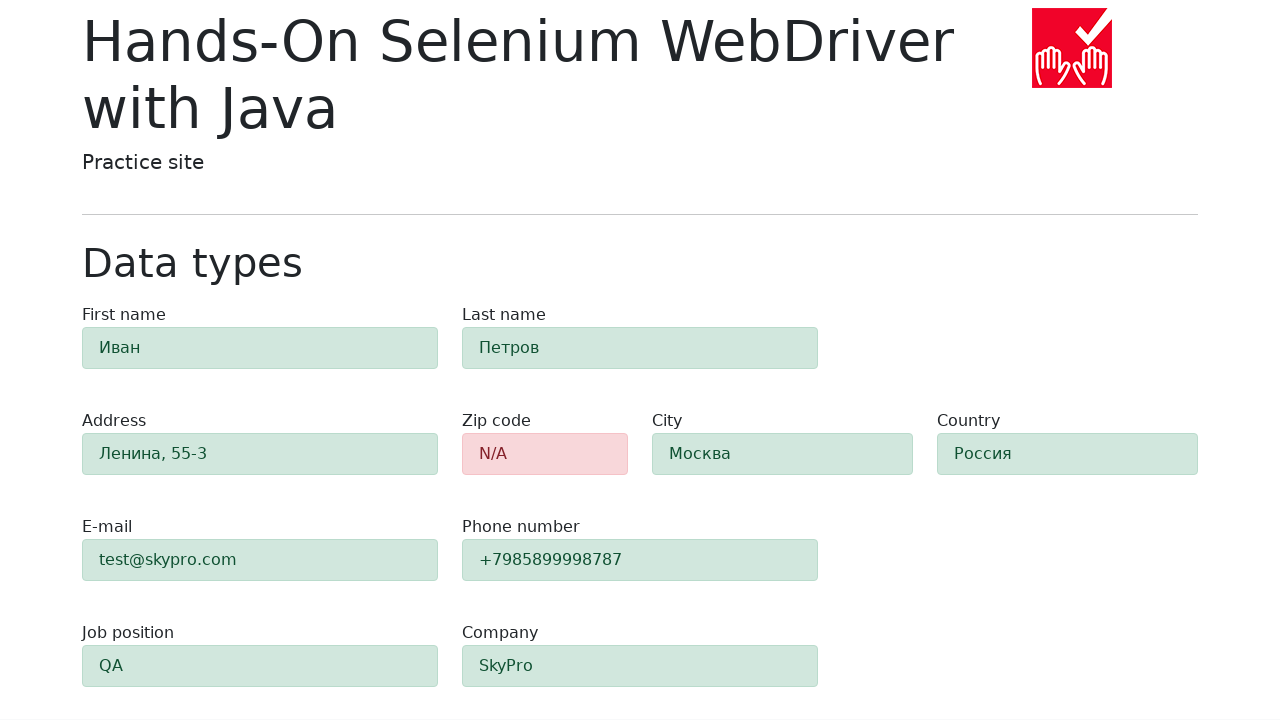

Verified city field has alert-success class
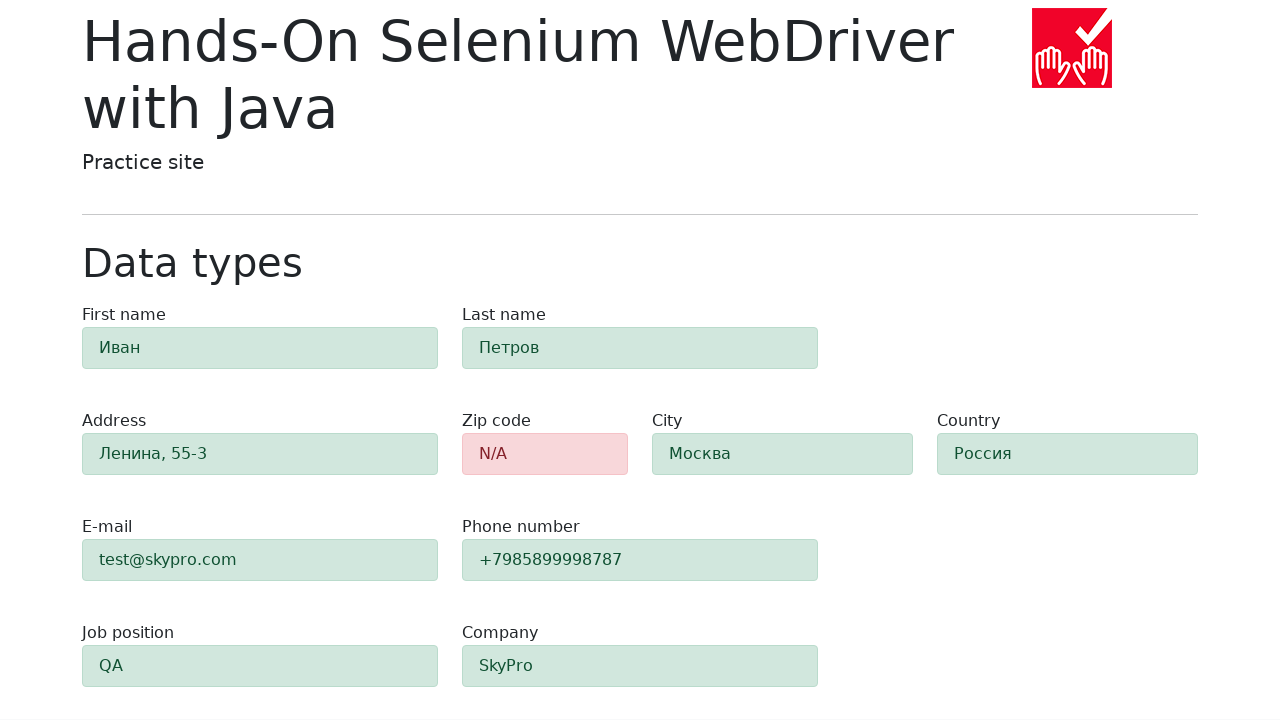

Verified country field has alert-success class
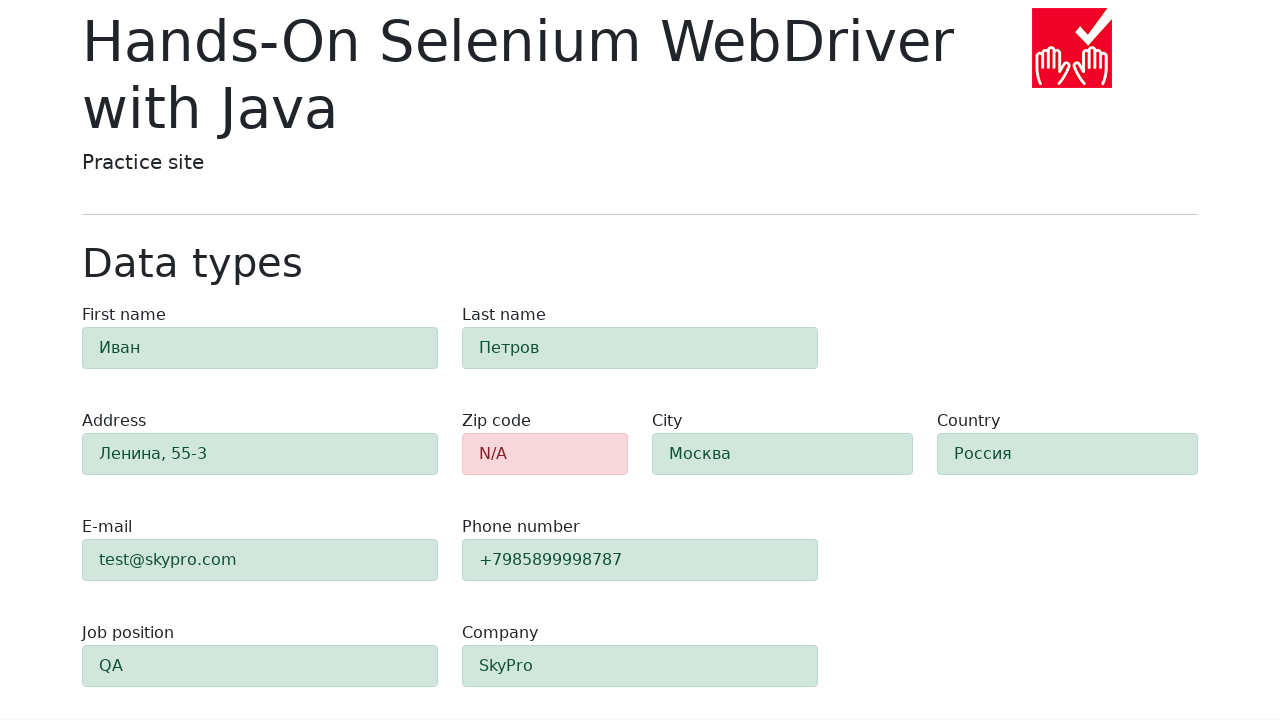

Verified email field has alert-success class
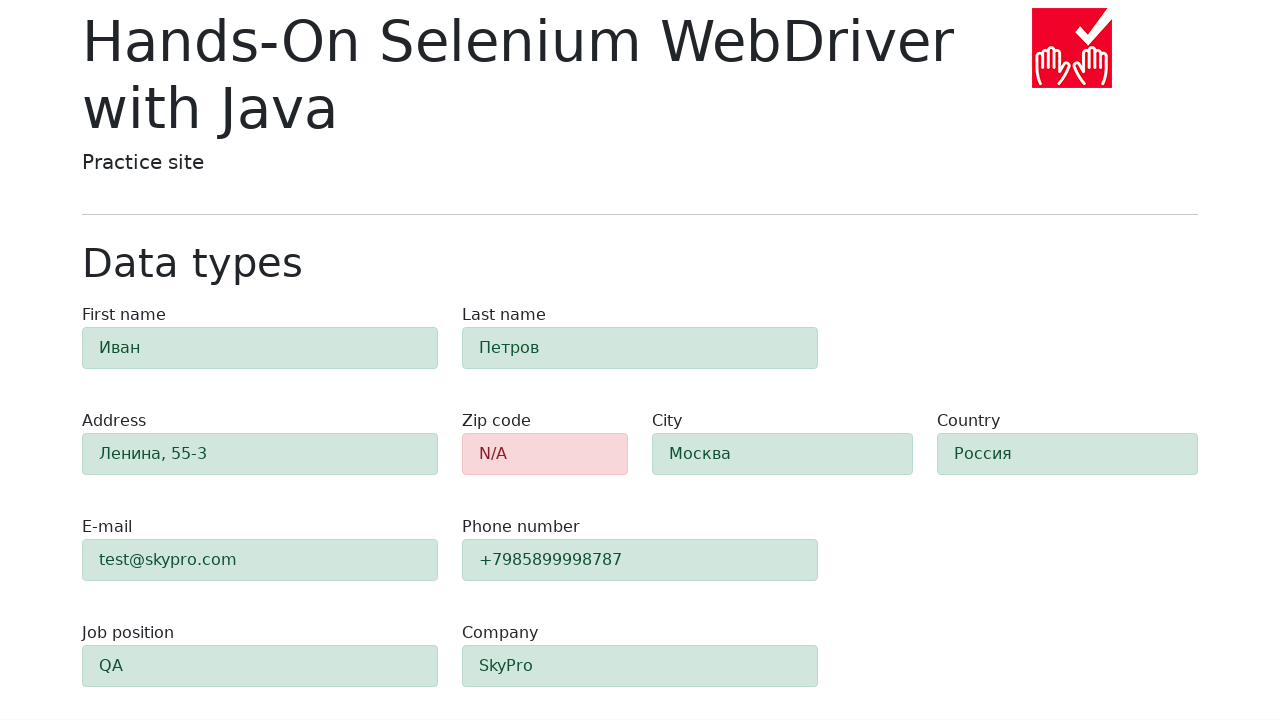

Verified phone field has alert-success class
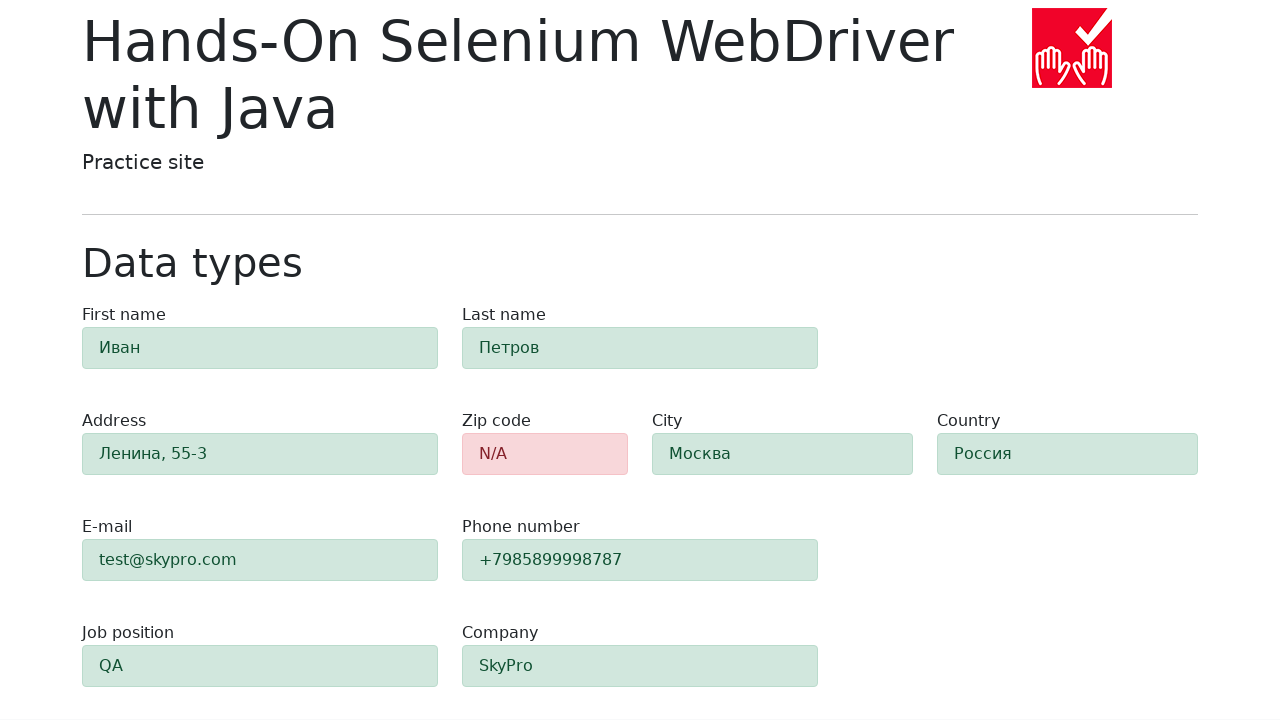

Verified job position field has alert-success class
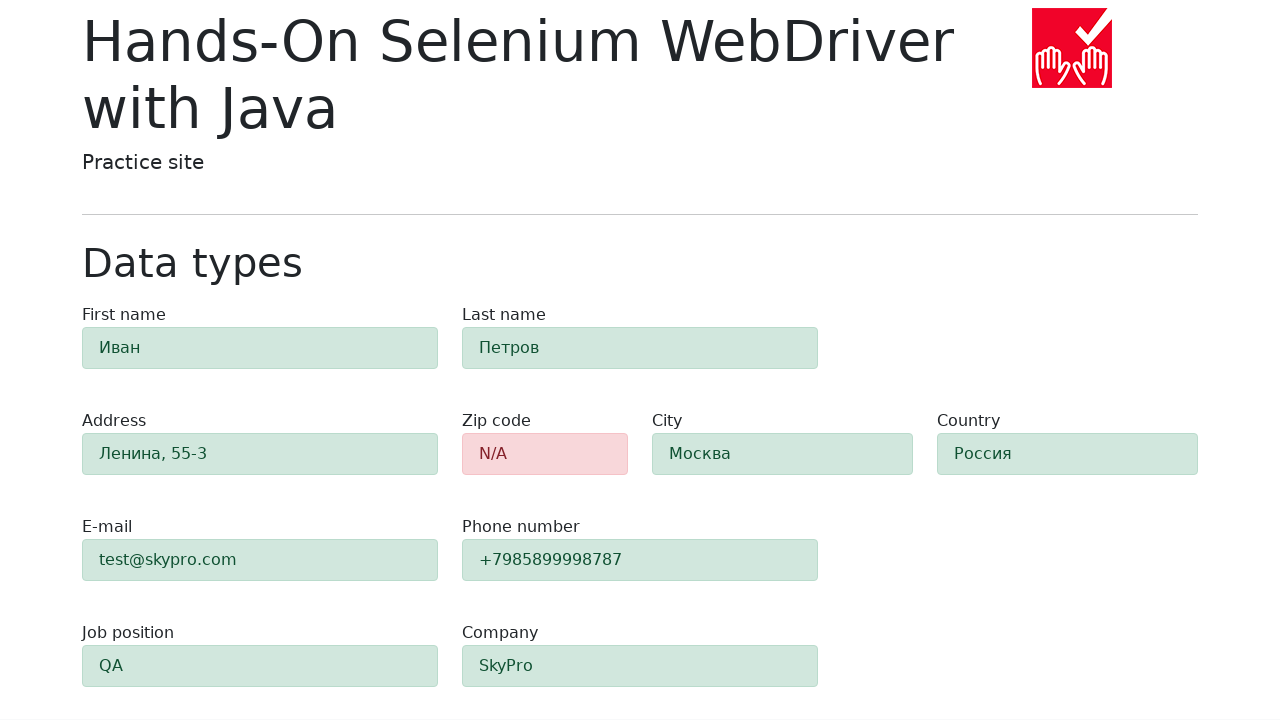

Verified company field has alert-success class
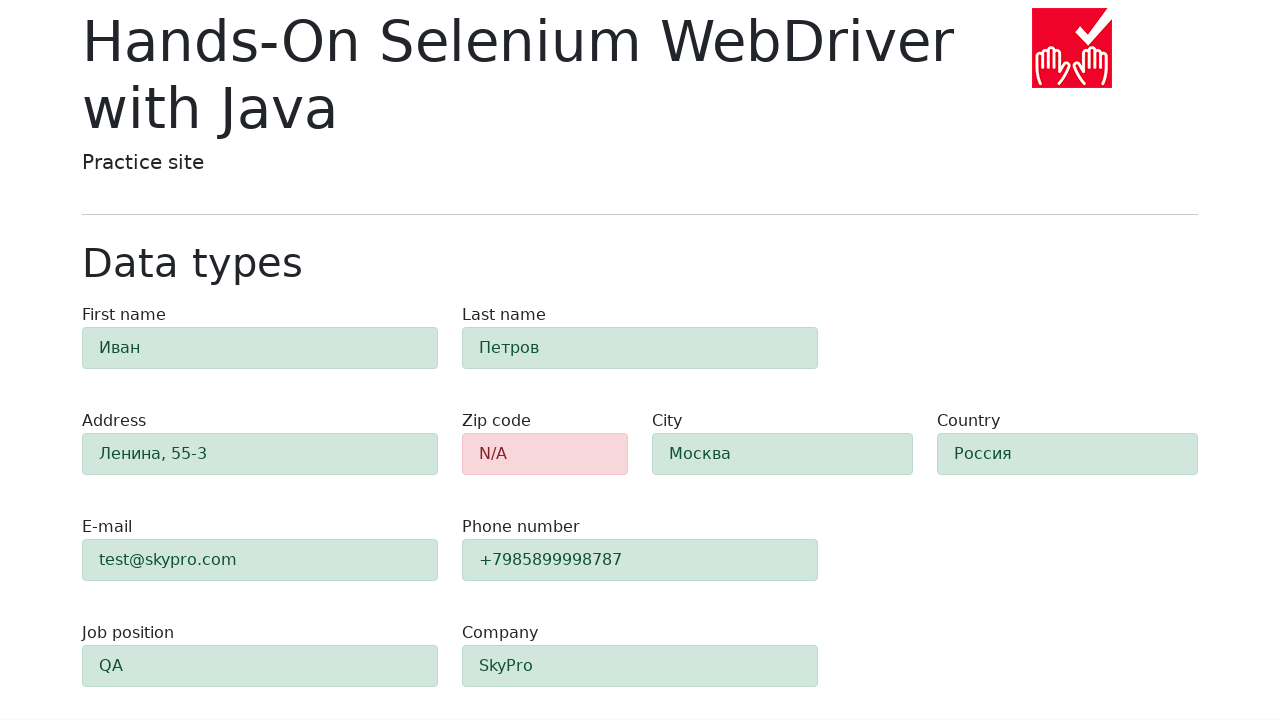

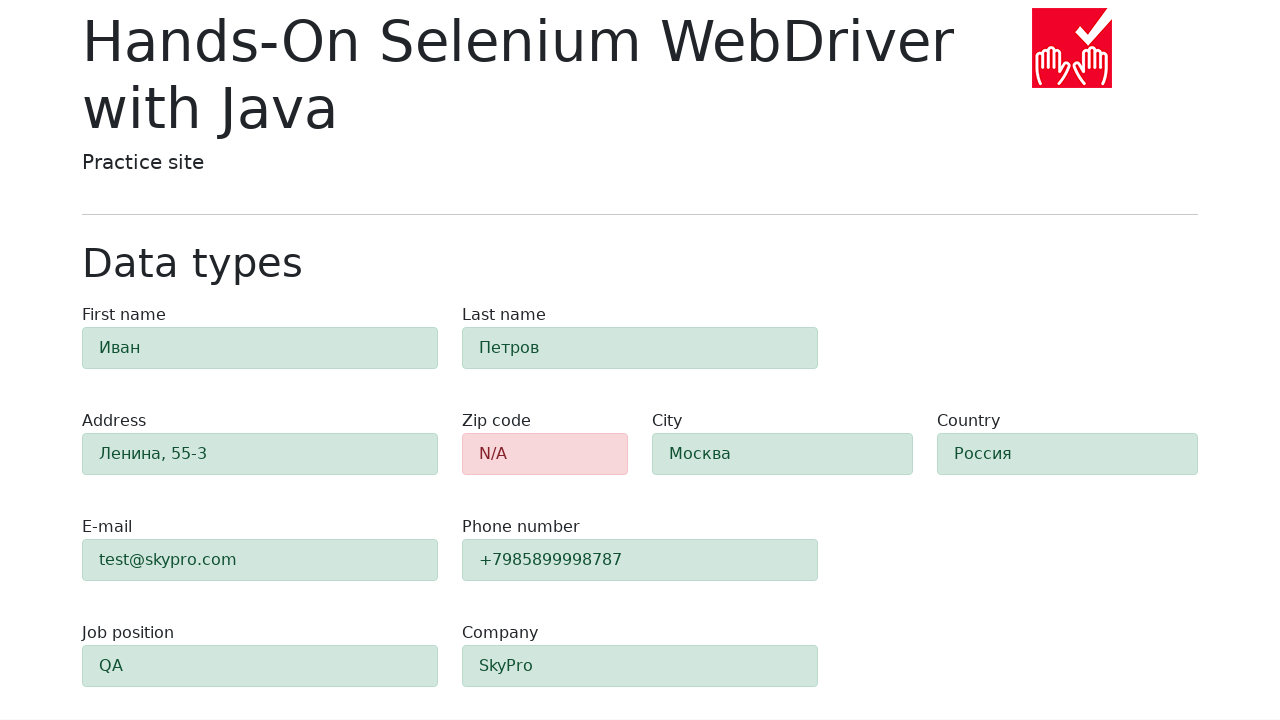